Tests the navigation menu on Andre and Son website by hovering over 'Turf Products', clicking on 'Turf King Fertilizer', then hovering over the 'More' menu in the header.

Starting URL: https://www.andreandson.com

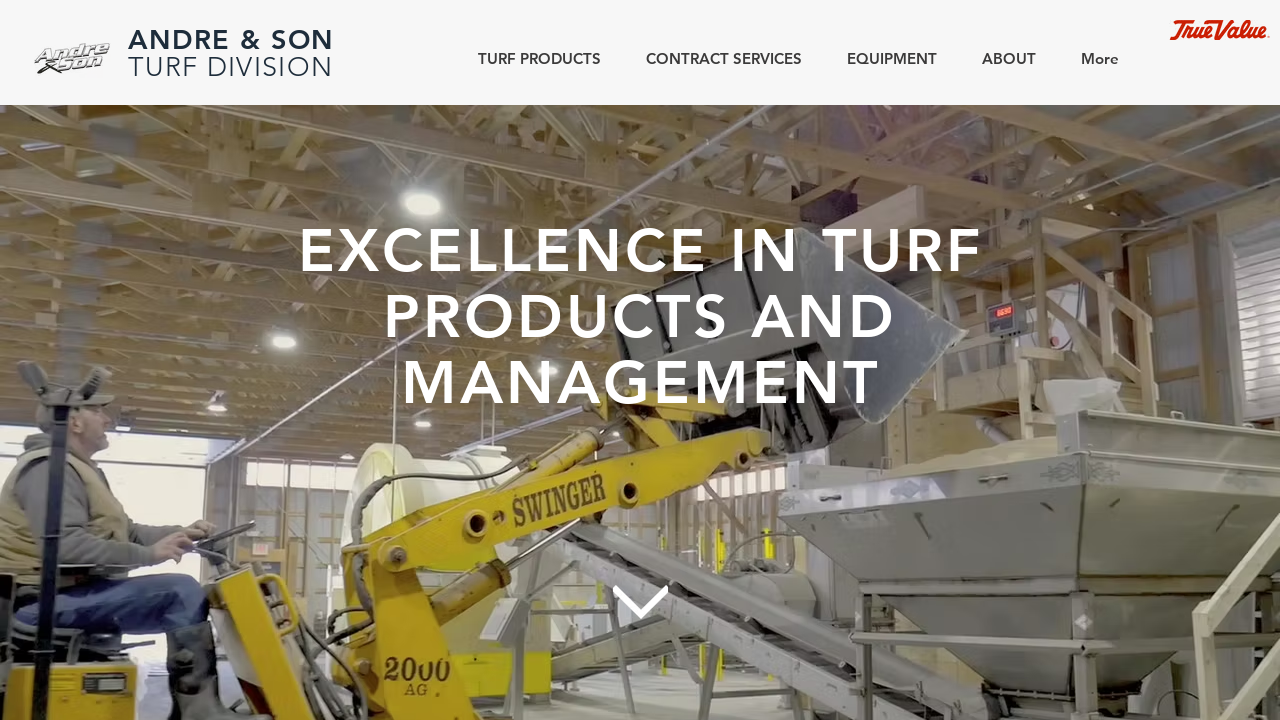

Hovered over 'TURF PRODUCTS' link in header at (532, 58) on internal:role=link[name="TURF PRODUCTS"i] >> nth=0
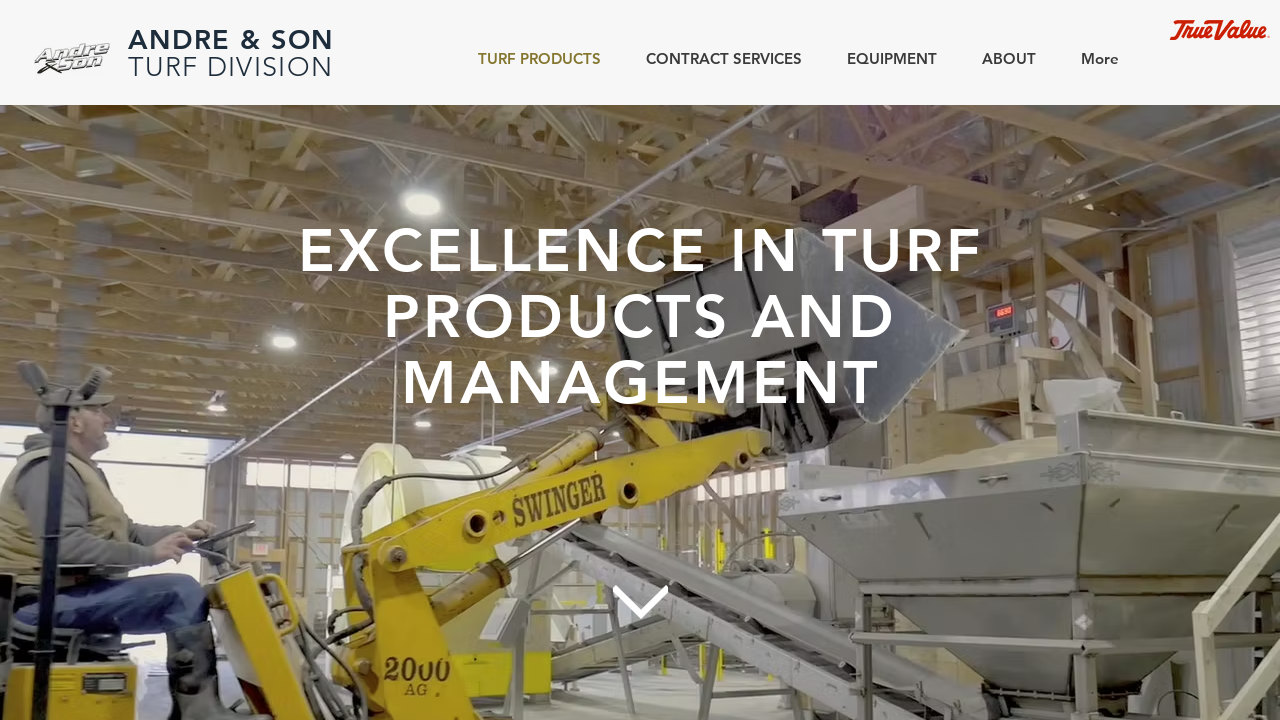

Clicked on 'Turf King Fertilizer' link at (522, 129) on internal:text="Turf King Fertilizer"i >> nth=1
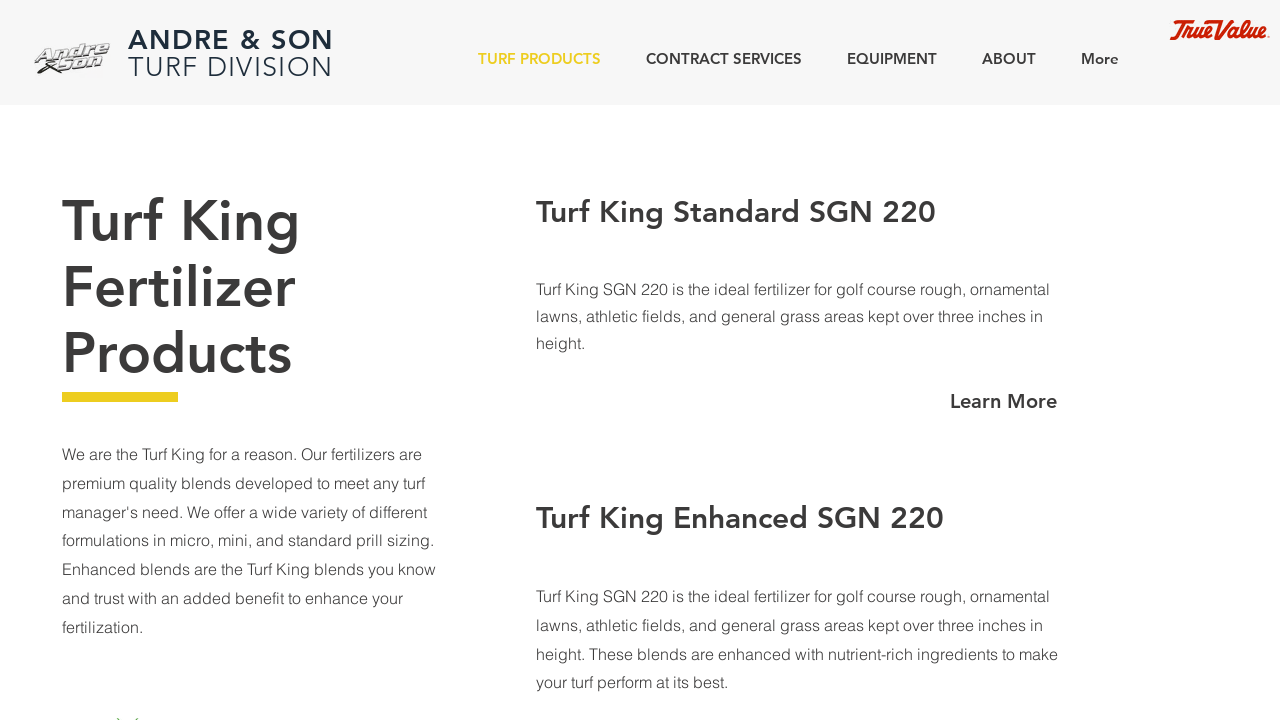

Page load completed (domcontentloaded state)
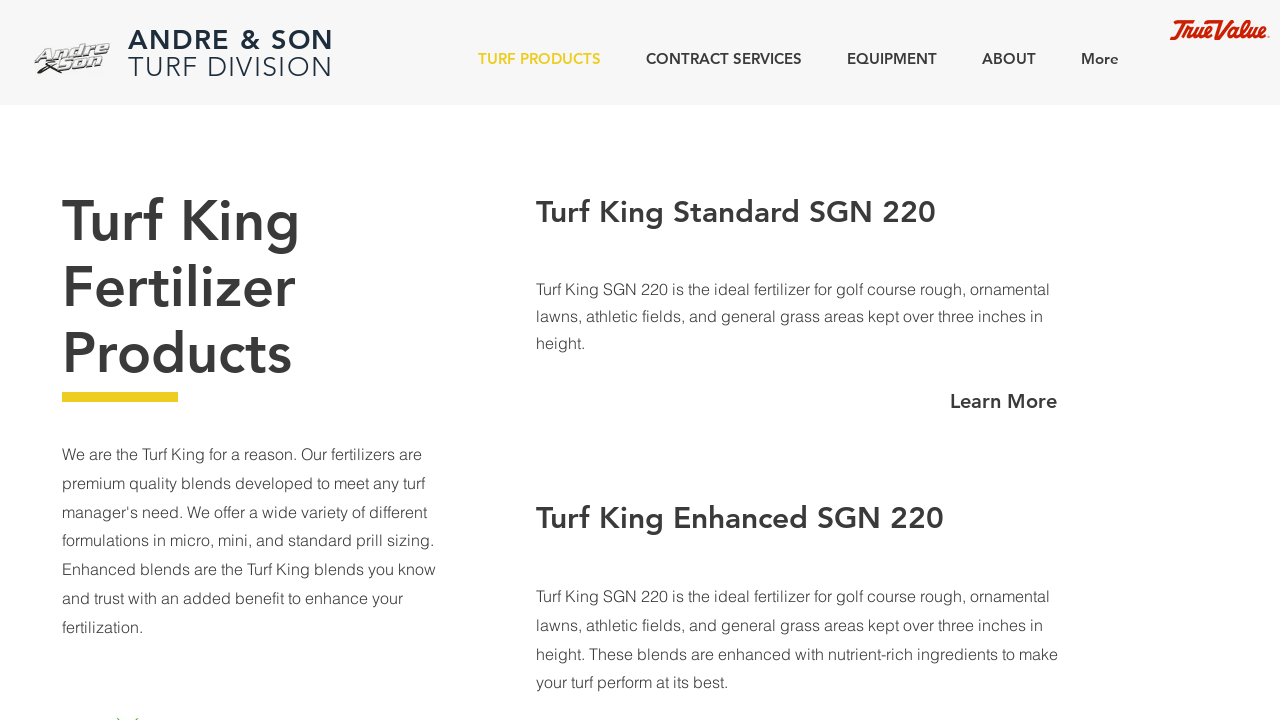

Hovered over 'More' menu in header at (1100, 58) on internal:text="More"s
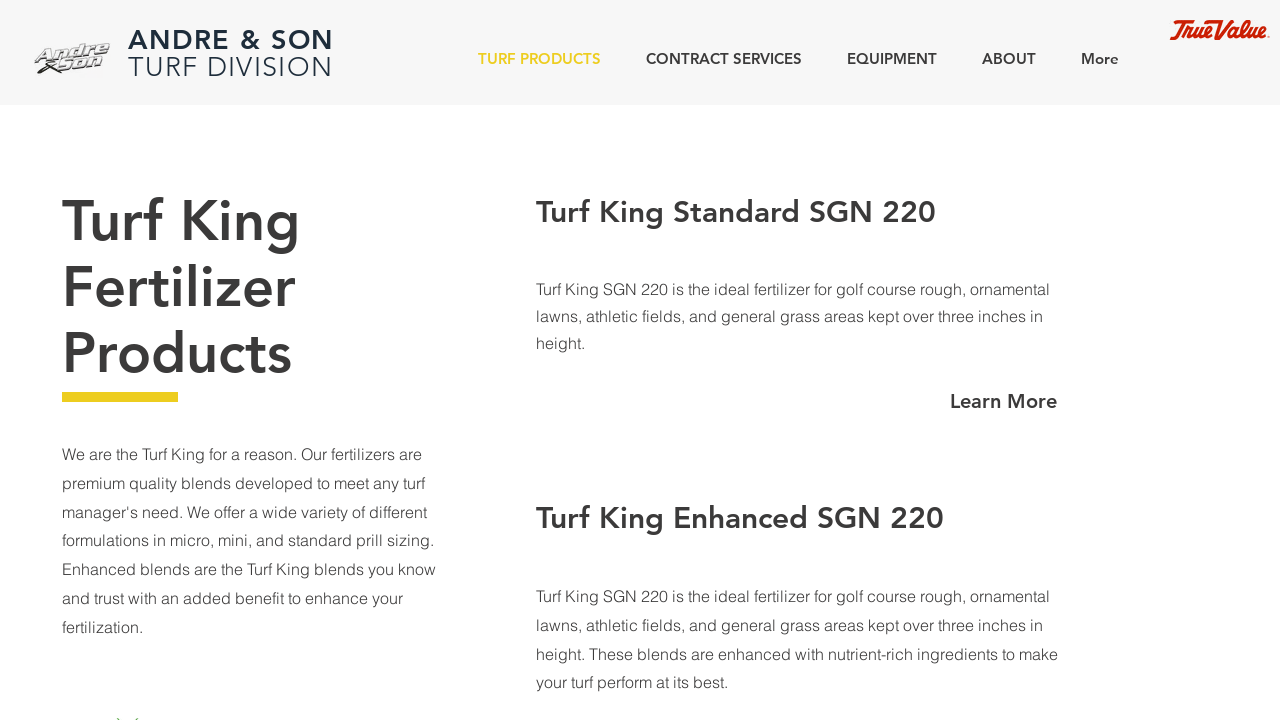

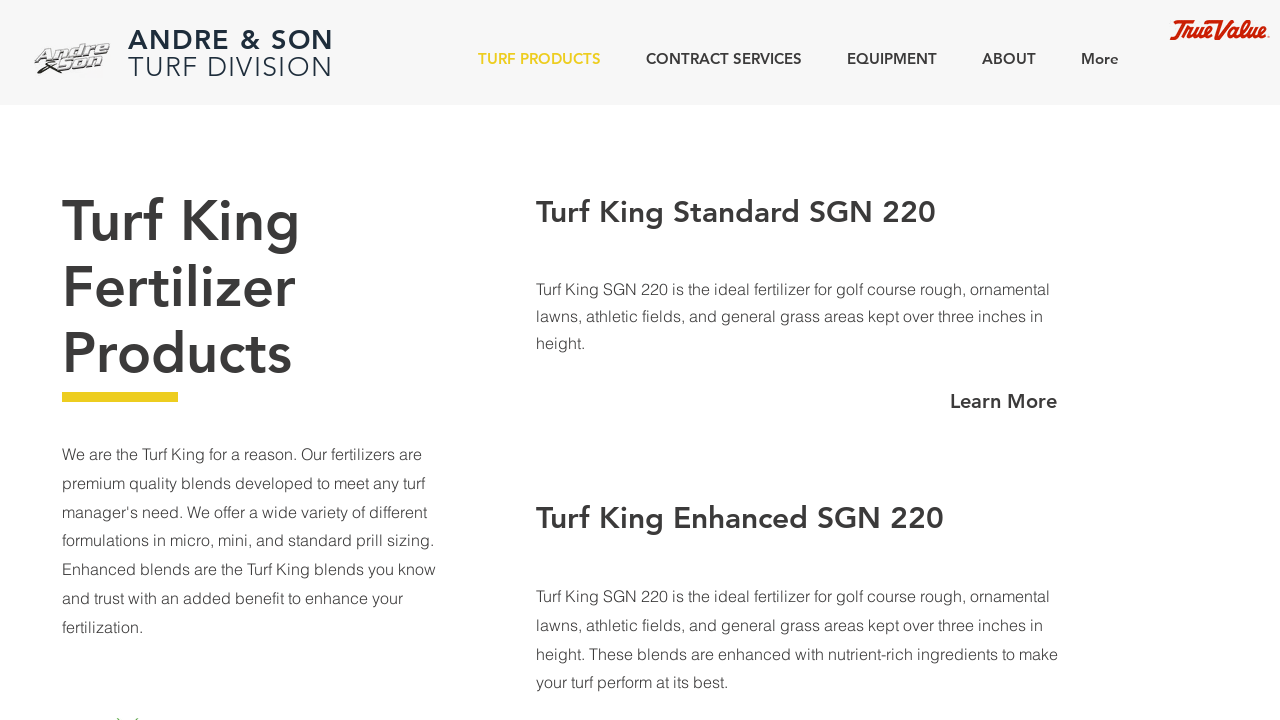